Tests various textbox interactions on a practice form including typing text, appending to existing text, checking if a field is disabled, clearing text, retrieving text values, and using keyboard navigation with Tab key.

Starting URL: https://www.leafground.com/input.xhtml

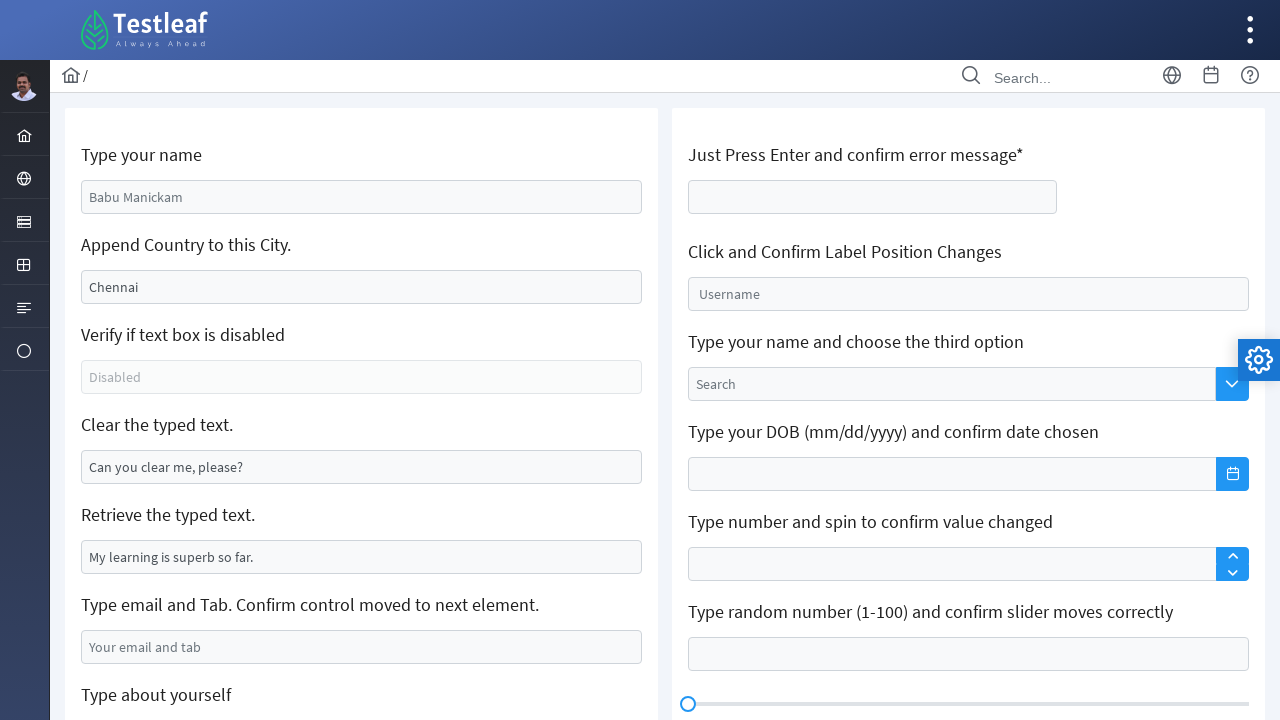

Filled name field with 'Indeevari Perera' on #j_idt88\:name
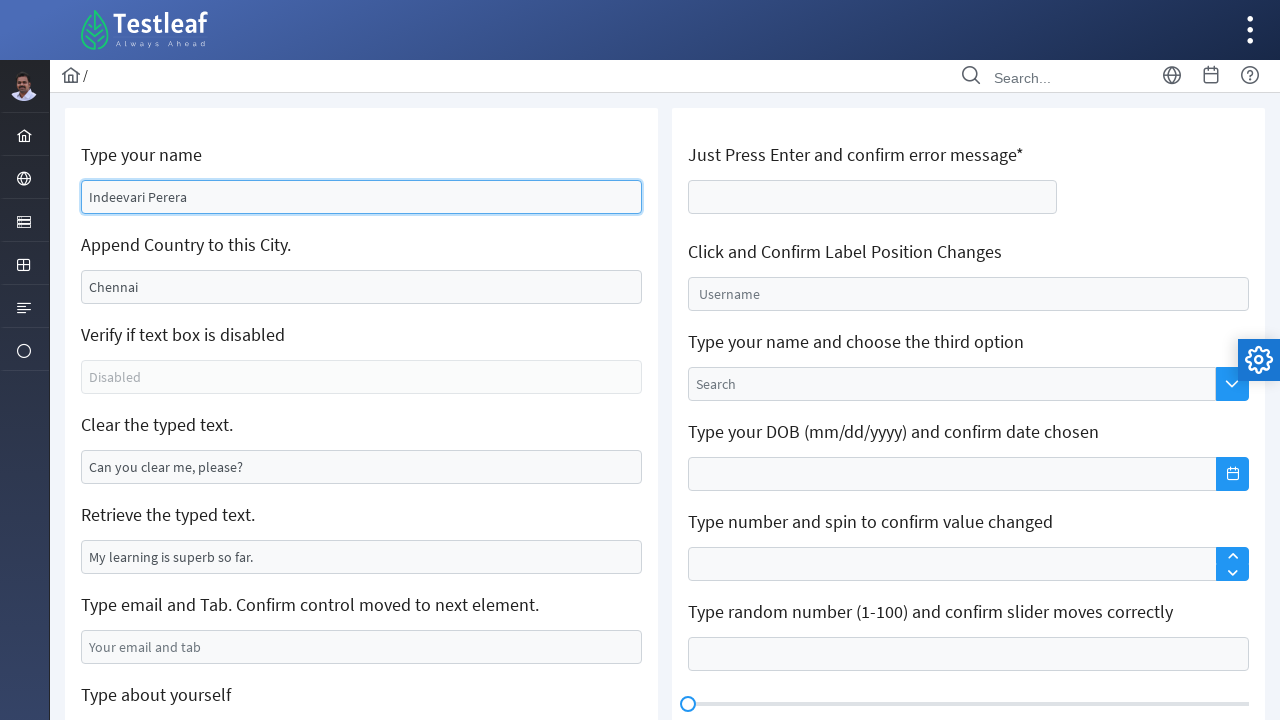

Filled city field with 'Sri Lanka' on #j_idt88\:j_idt91
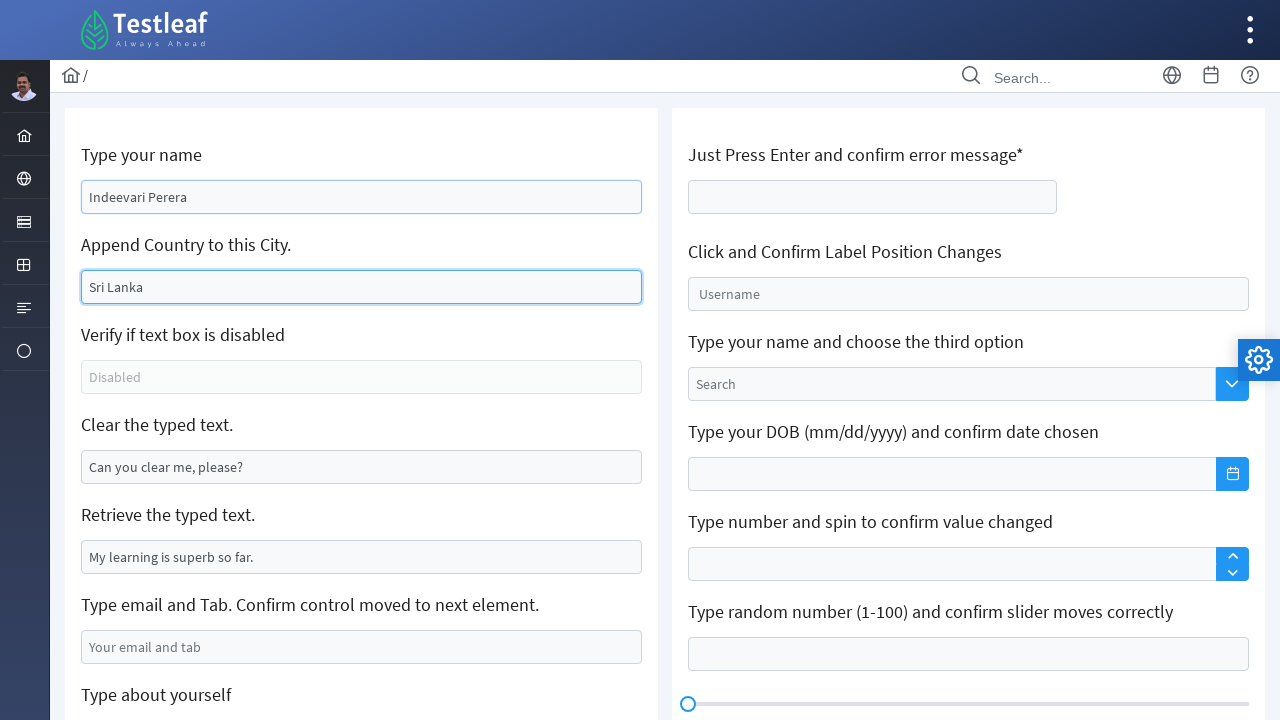

Checked if textbox is enabled: False
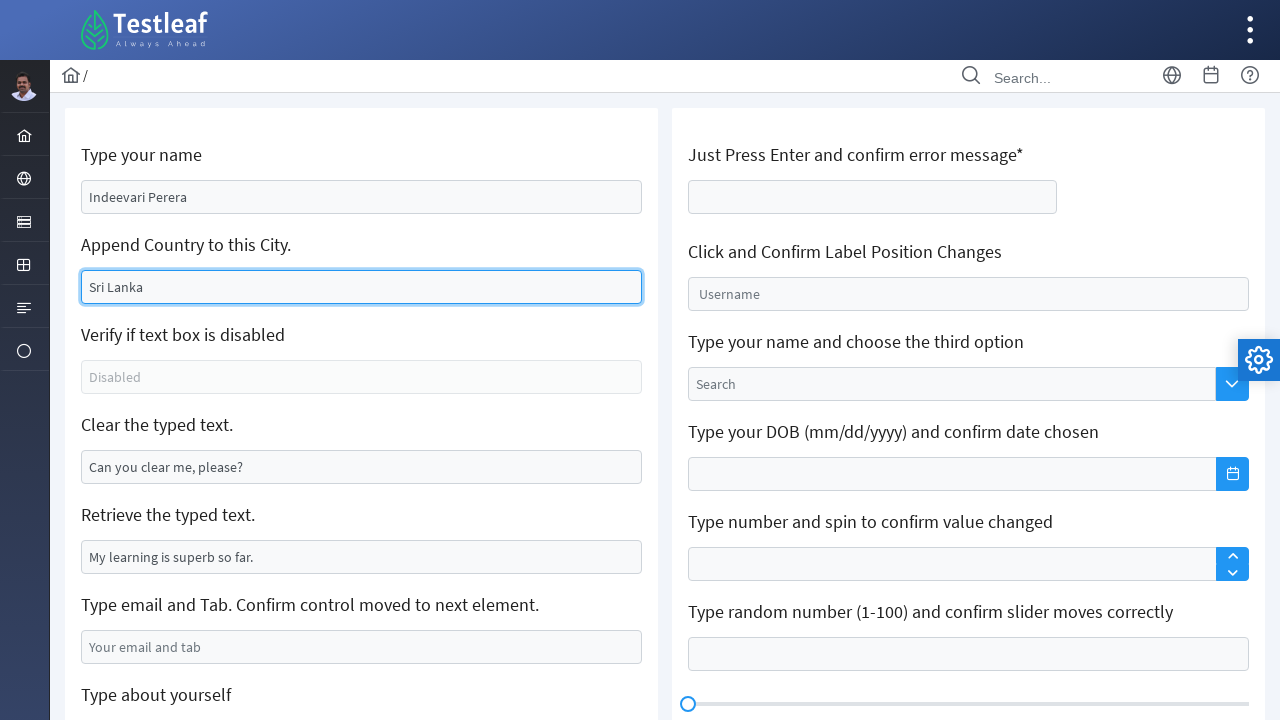

Clicked on the clear text field at (362, 467) on xpath=//*[@id='j_idt88:j_idt95']
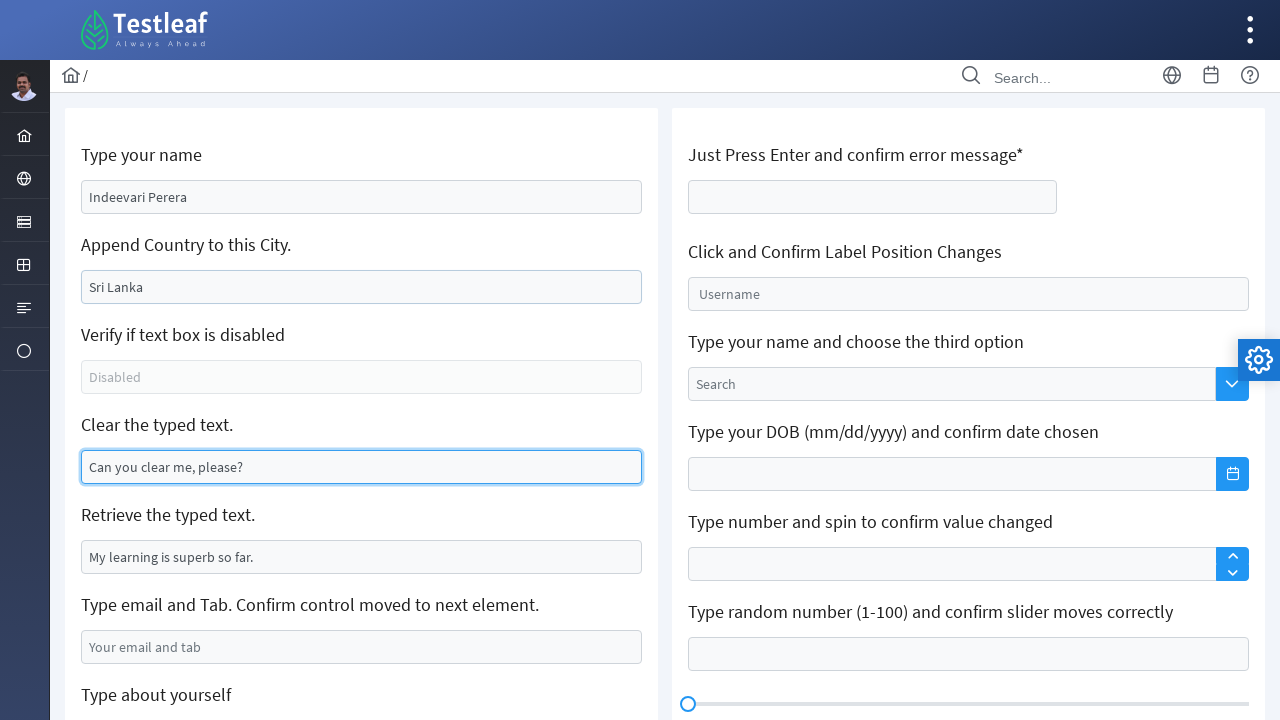

Retrieved value from field: 'My learning is superb so far.'
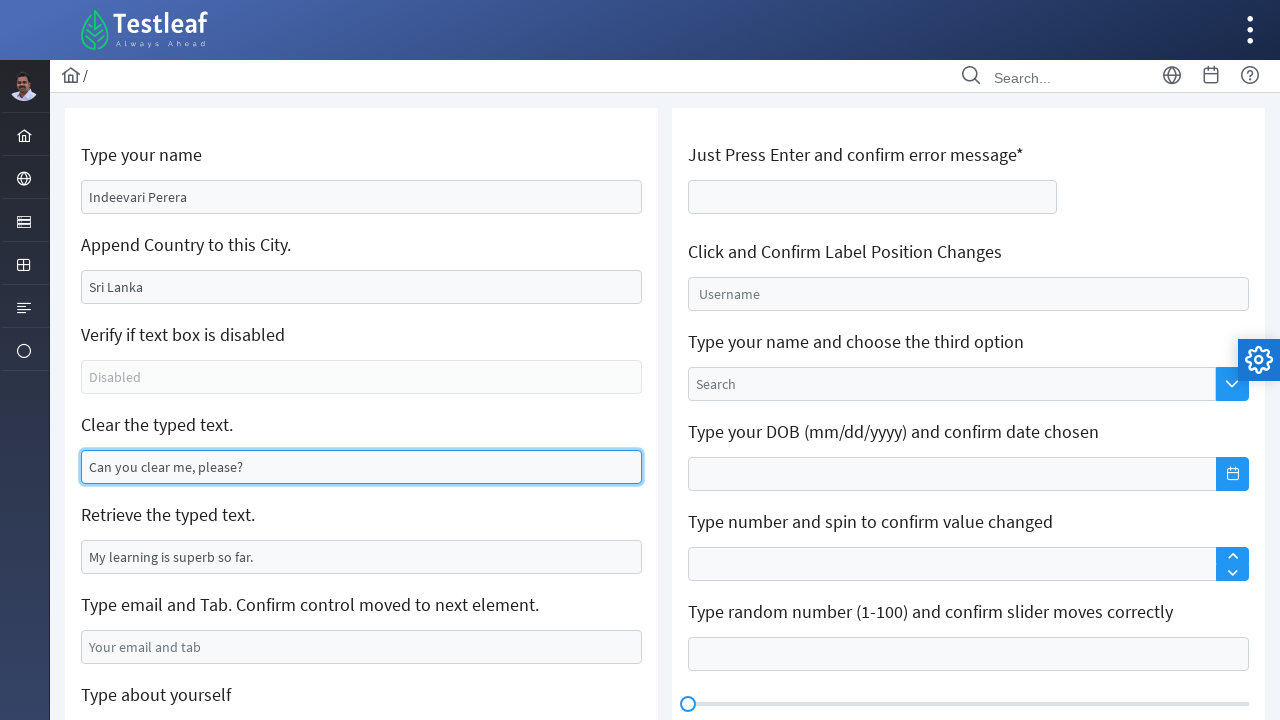

Filled email field with 'testuser.automation@example.com' on #j_idt88\:j_idt99
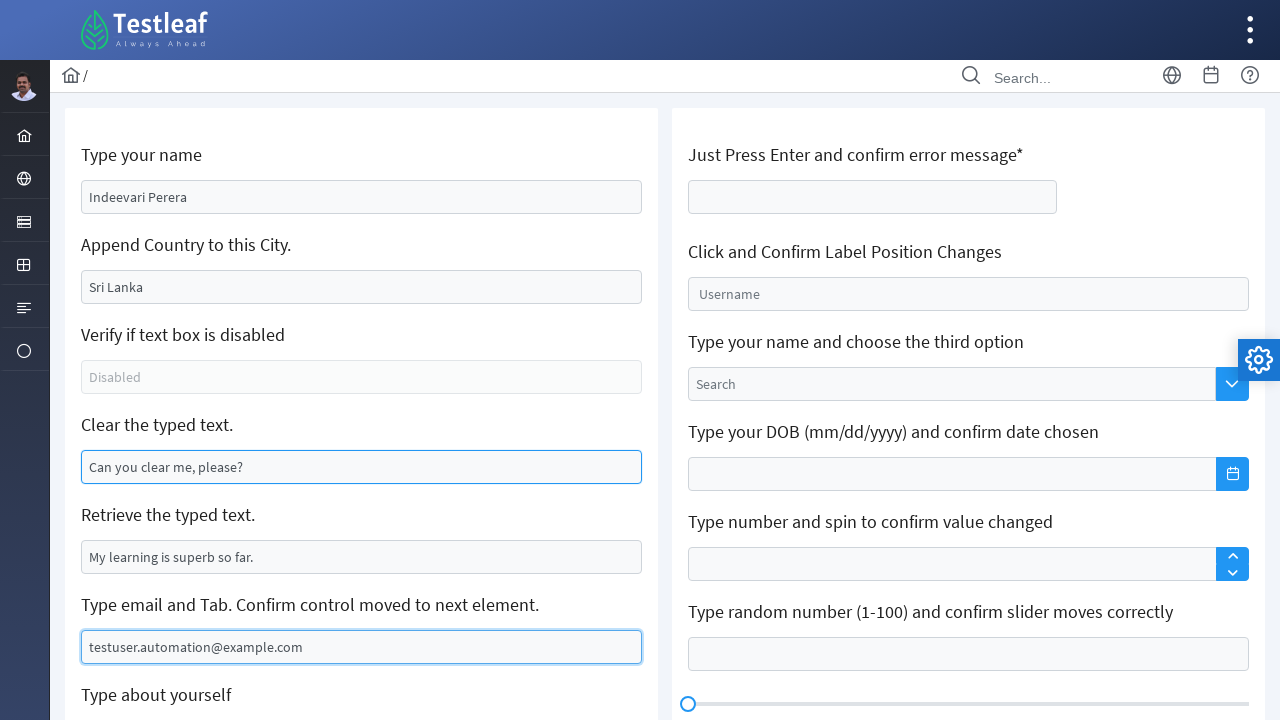

Pressed Tab key to navigate to next element on #j_idt88\:j_idt99
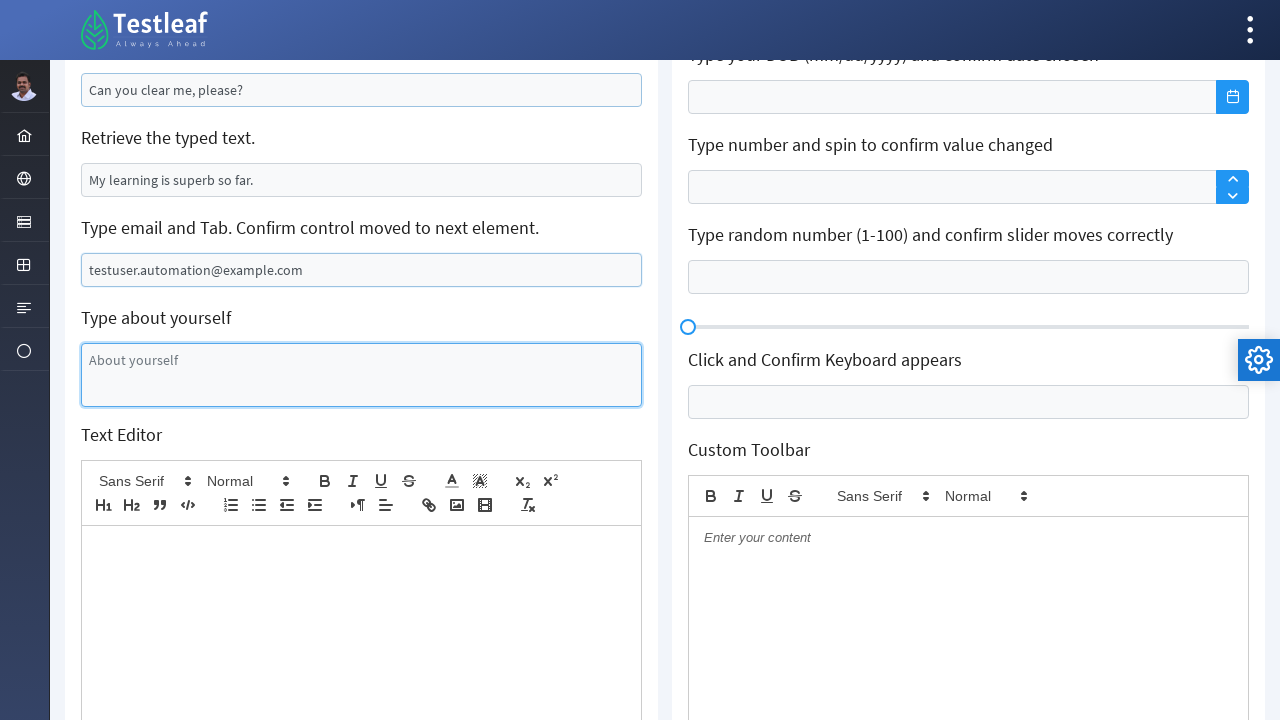

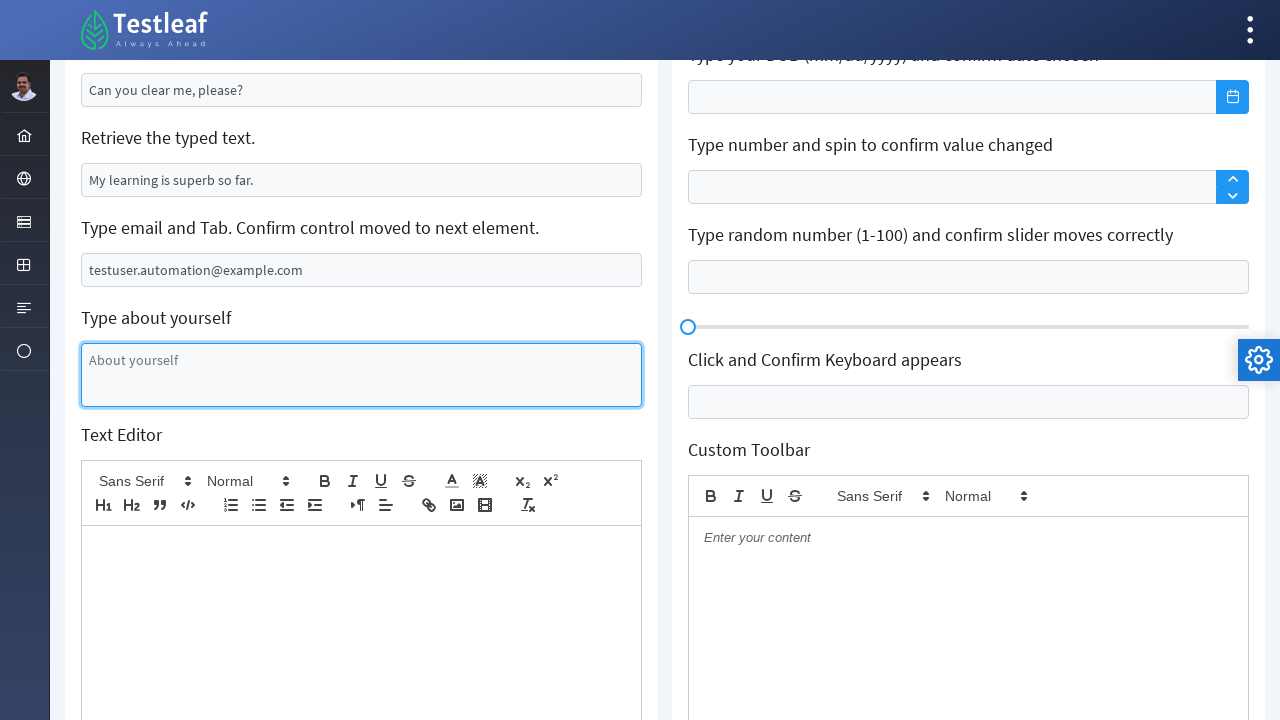